Navigates to CoinMarketCap cryptocurrency pages and verifies that coin statistics sections and data elements are present and loaded correctly.

Starting URL: https://coinmarketcap.com/currencies/dogecoin/

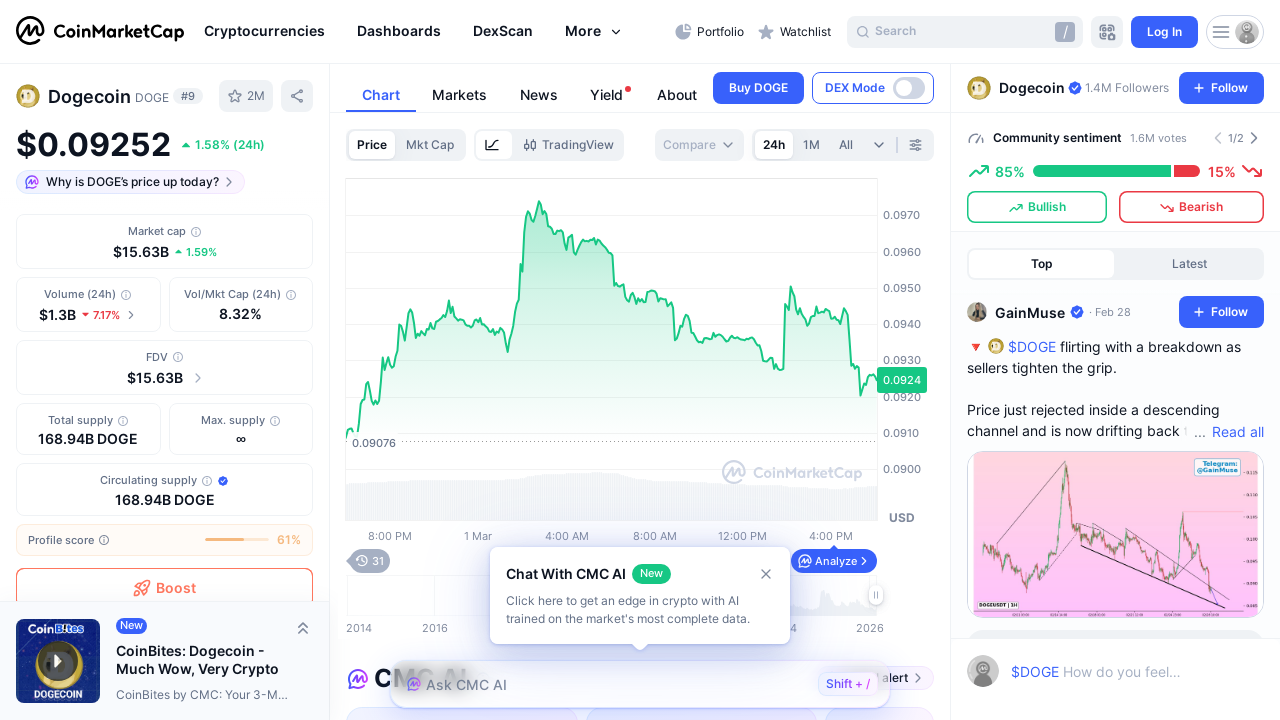

Waited for coin stats section to load on Dogecoin page
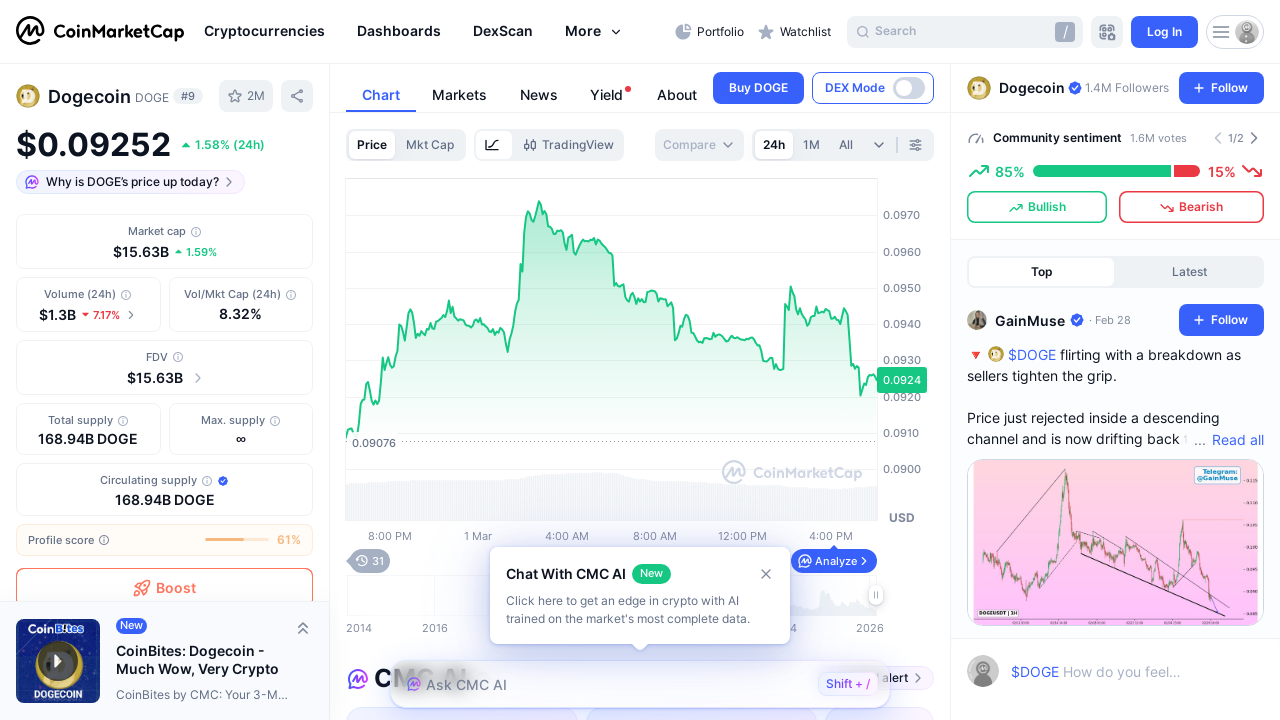

Verified price element is present on Dogecoin page
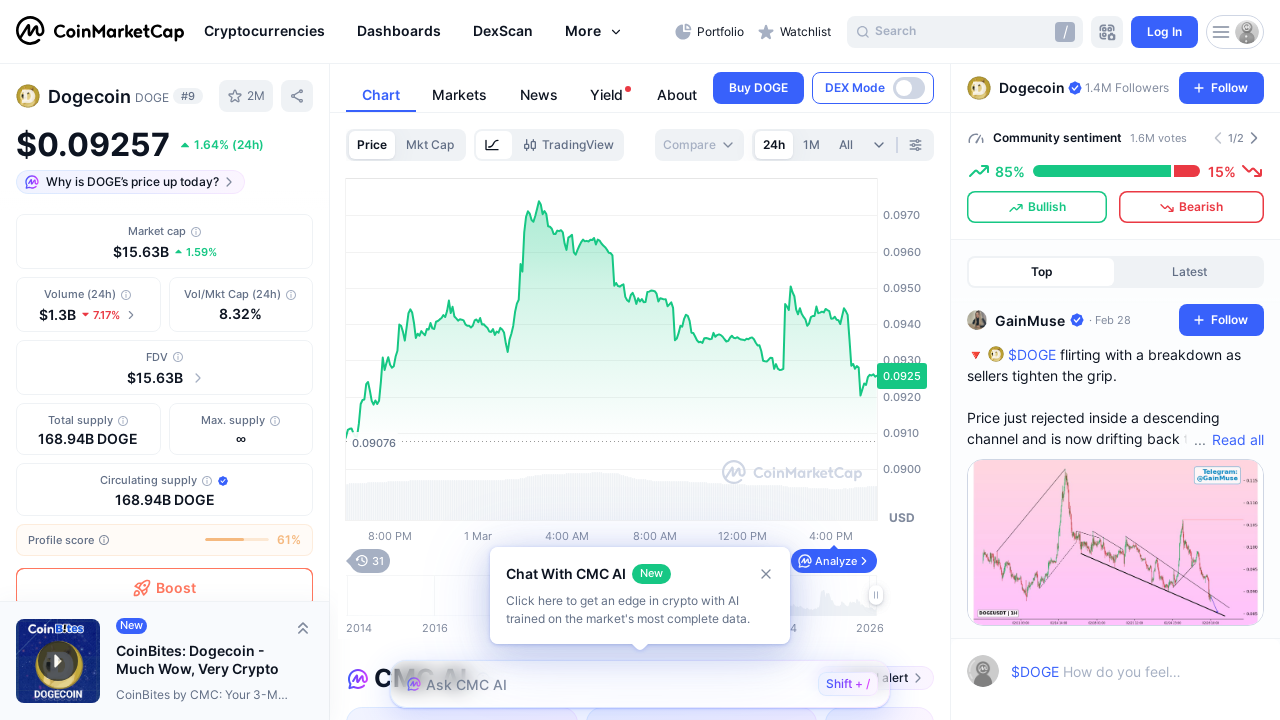

Navigated to Shiba Inu cryptocurrency page
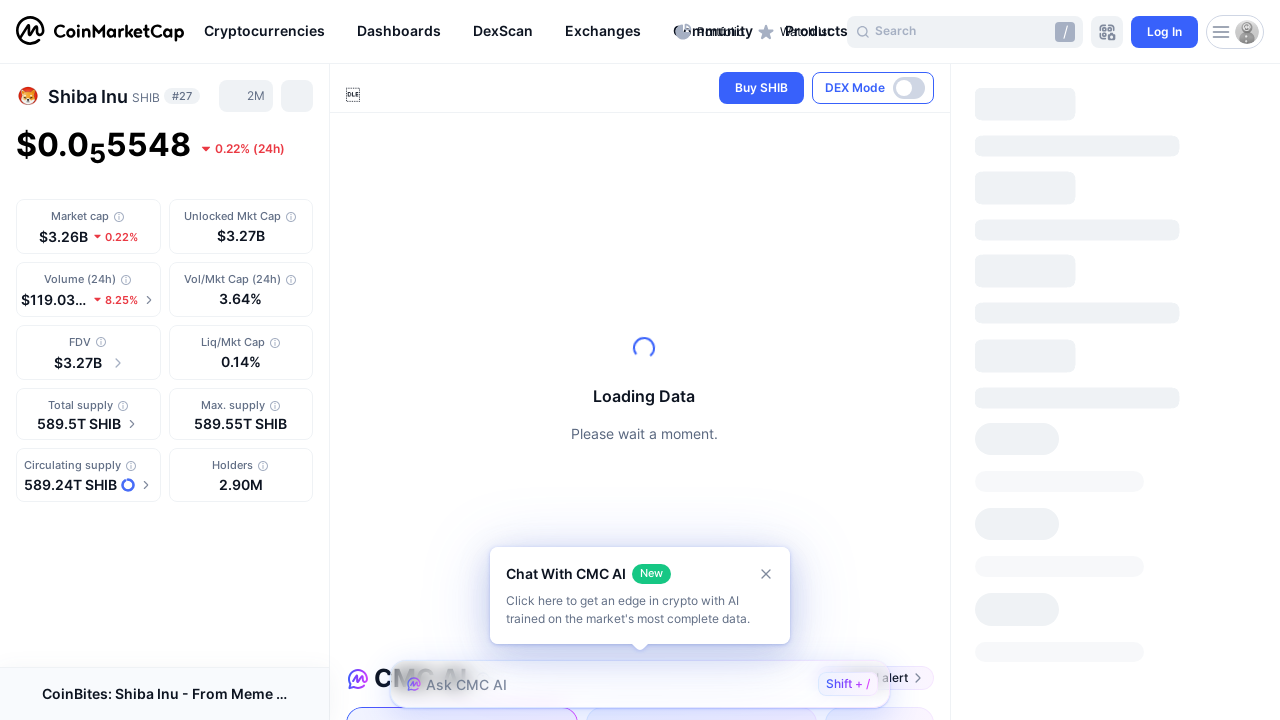

Waited for coin stats section to load on Shiba Inu page
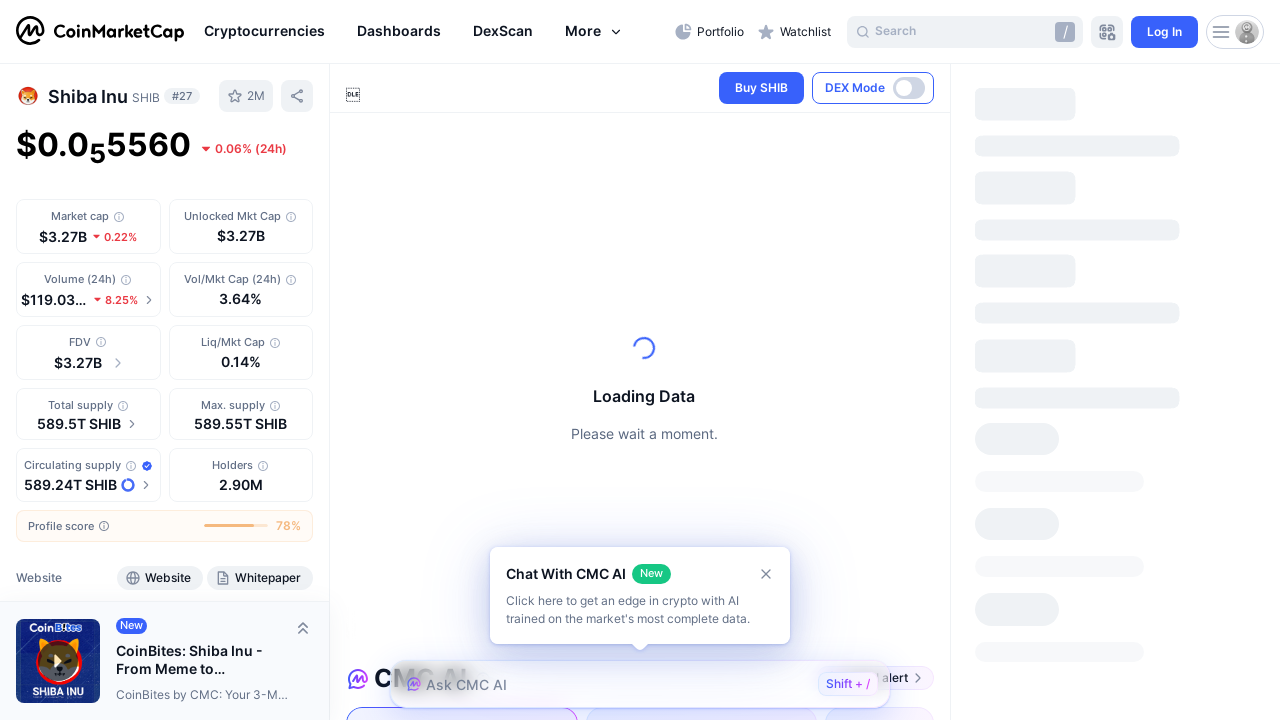

Verified price and statistics elements are present on Shiba Inu page
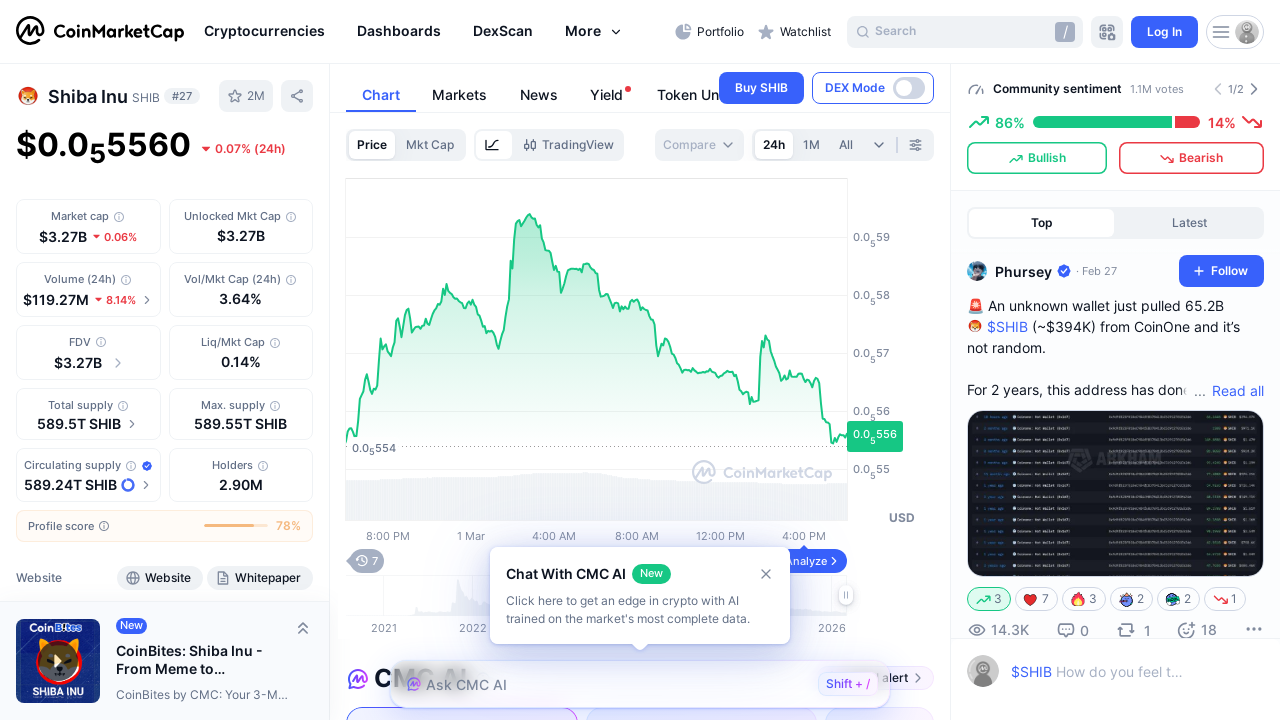

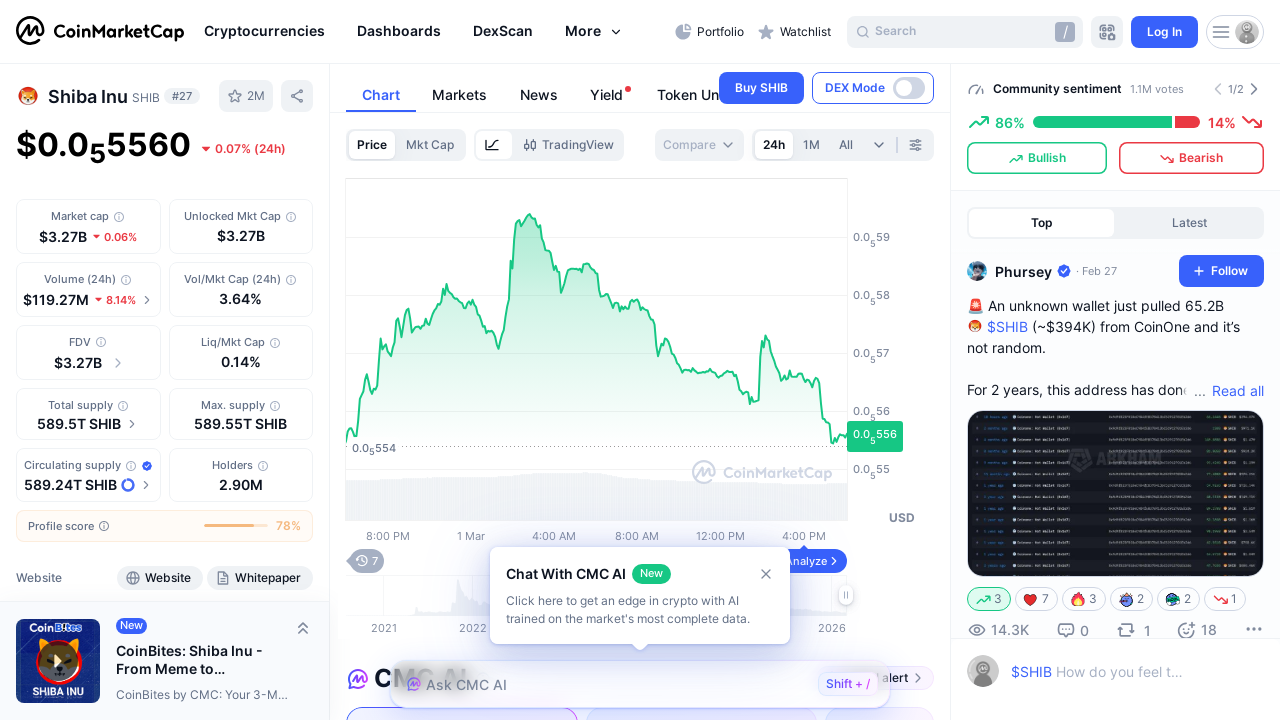